Tests double-click functionality on a button element using Playwright's dblclick action

Starting URL: https://demoqa.com/buttons

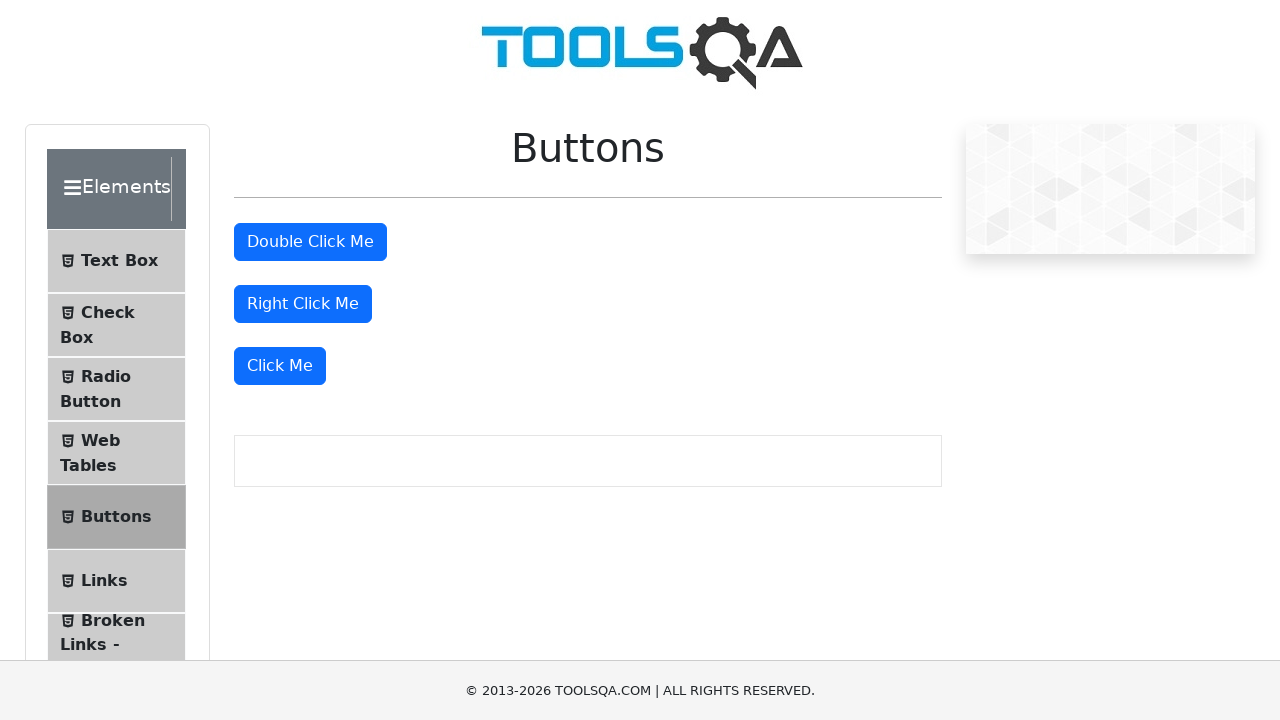

Double-clicked the button element with id 'doubleClickBtn' at (310, 242) on button#doubleClickBtn
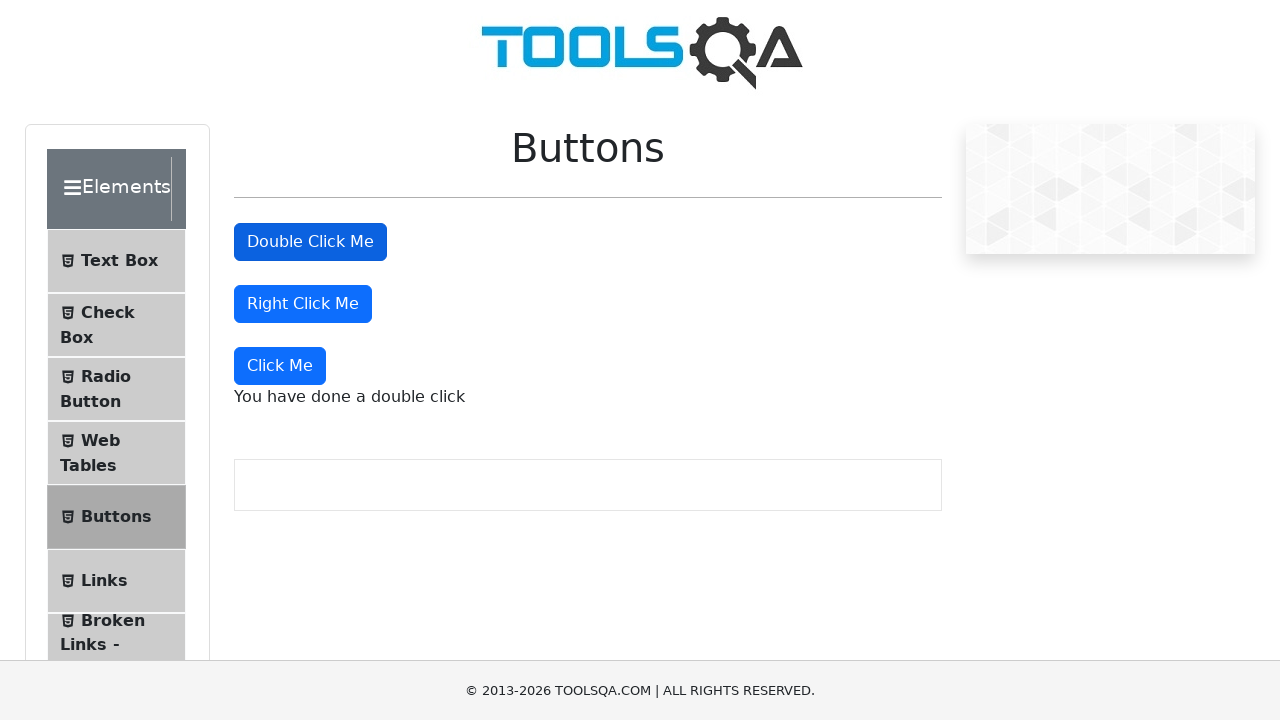

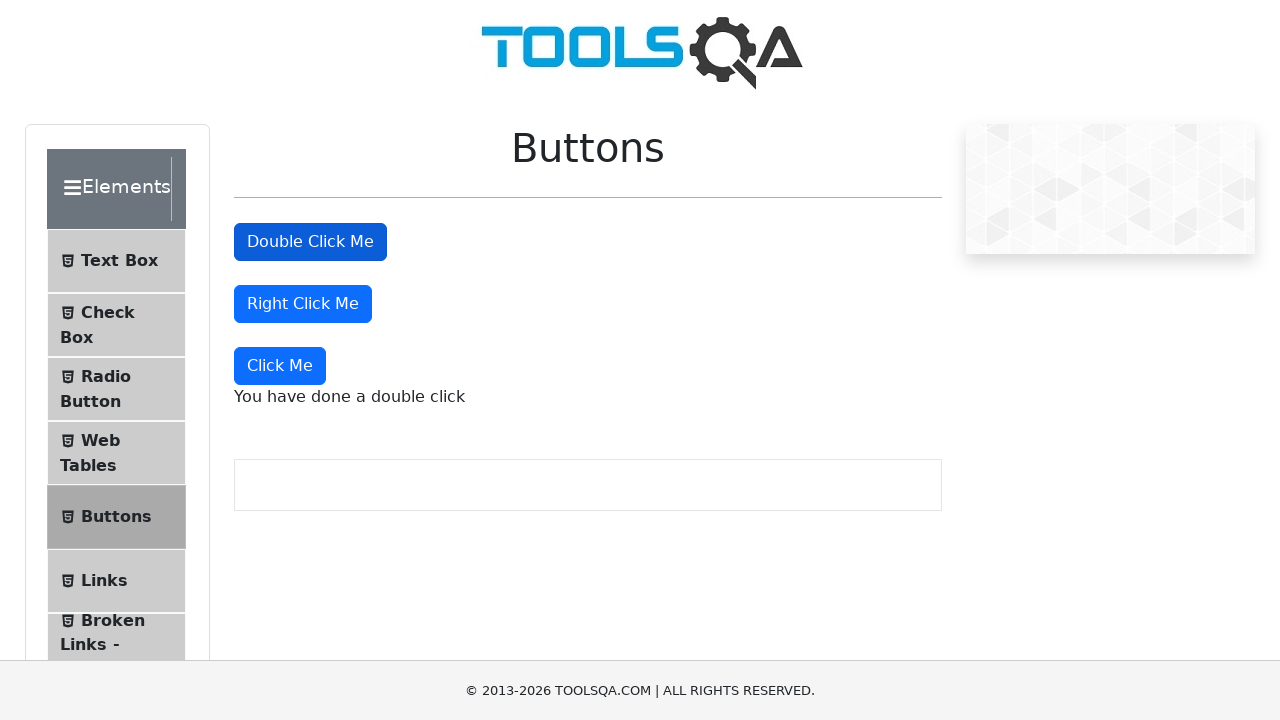